Tests drag and drop functionality by dragging an element from source to target location on a jQuery UI demo page

Starting URL: https://jqueryui.com/resources/demos/droppable/default.html

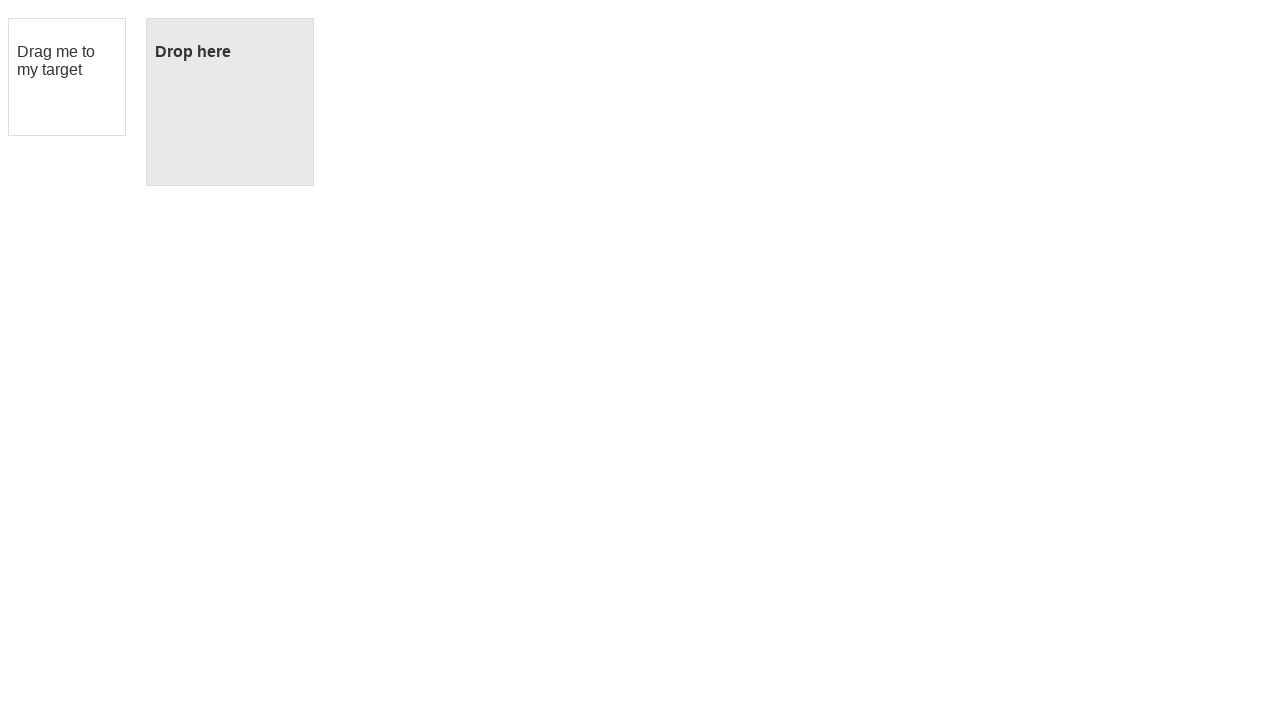

Located the draggable element with ID 'draggable'
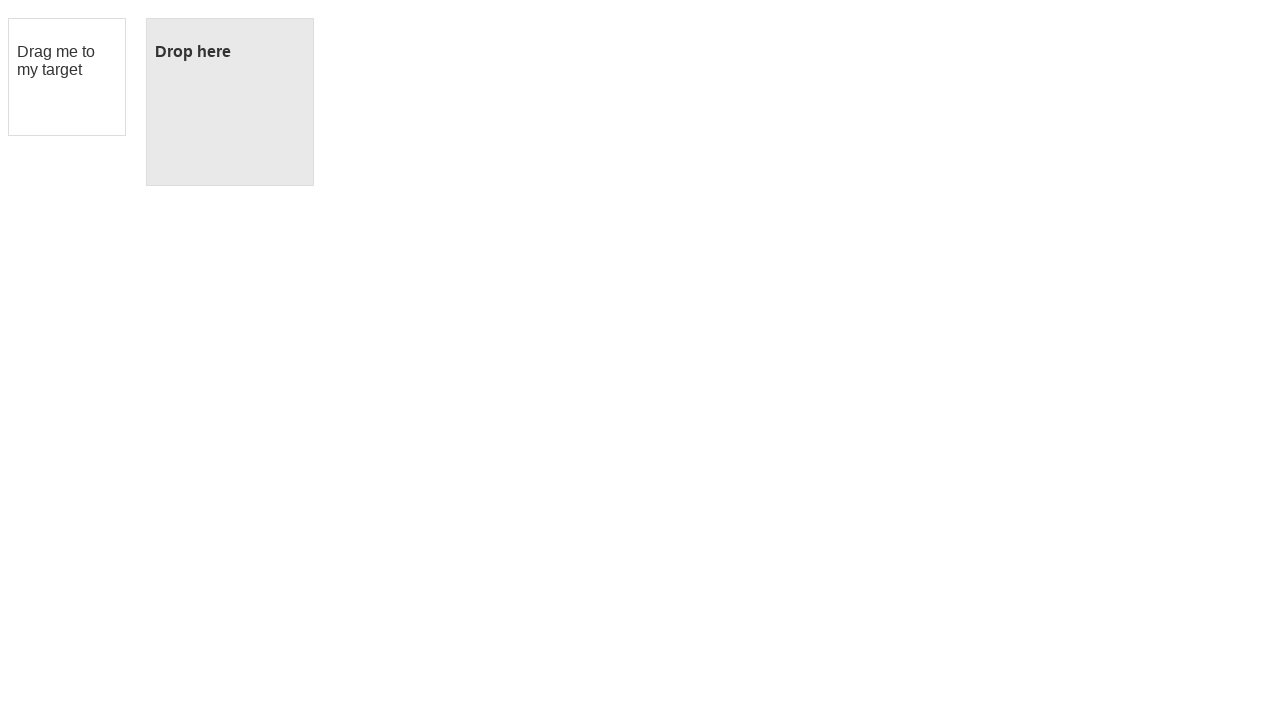

Located the droppable target element with ID 'droppable'
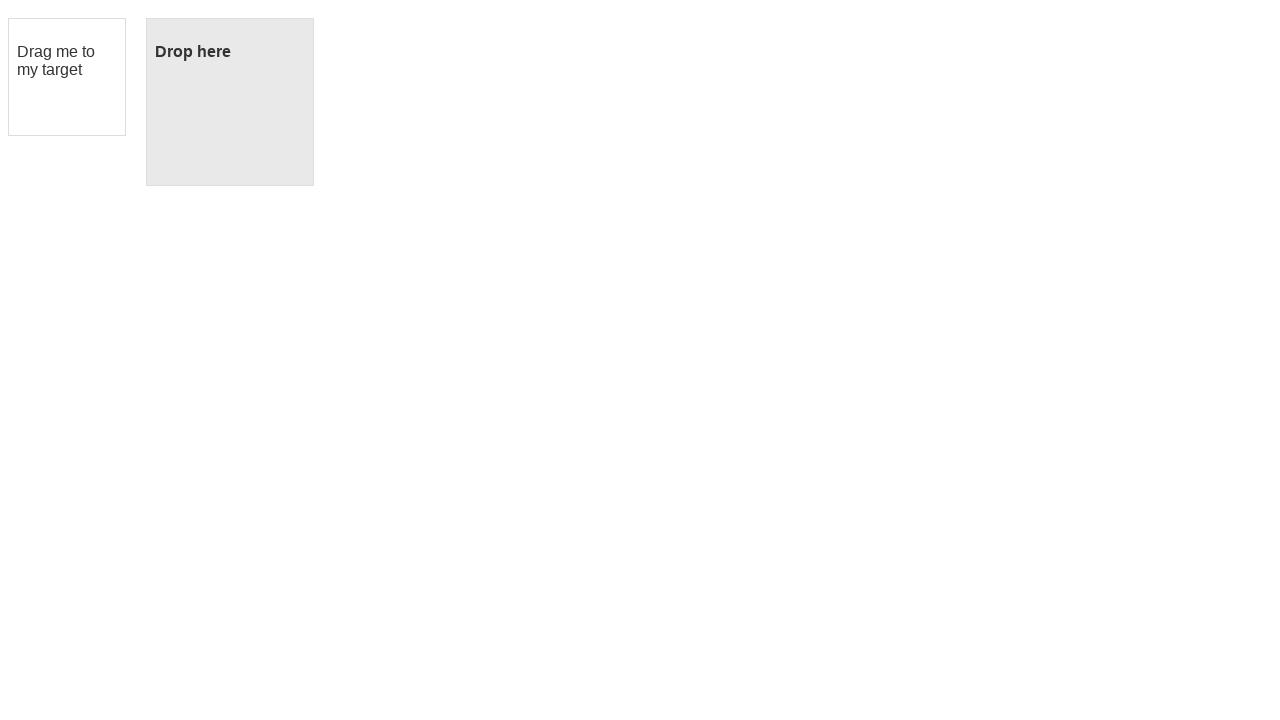

Dragged element from source to target location at (230, 102)
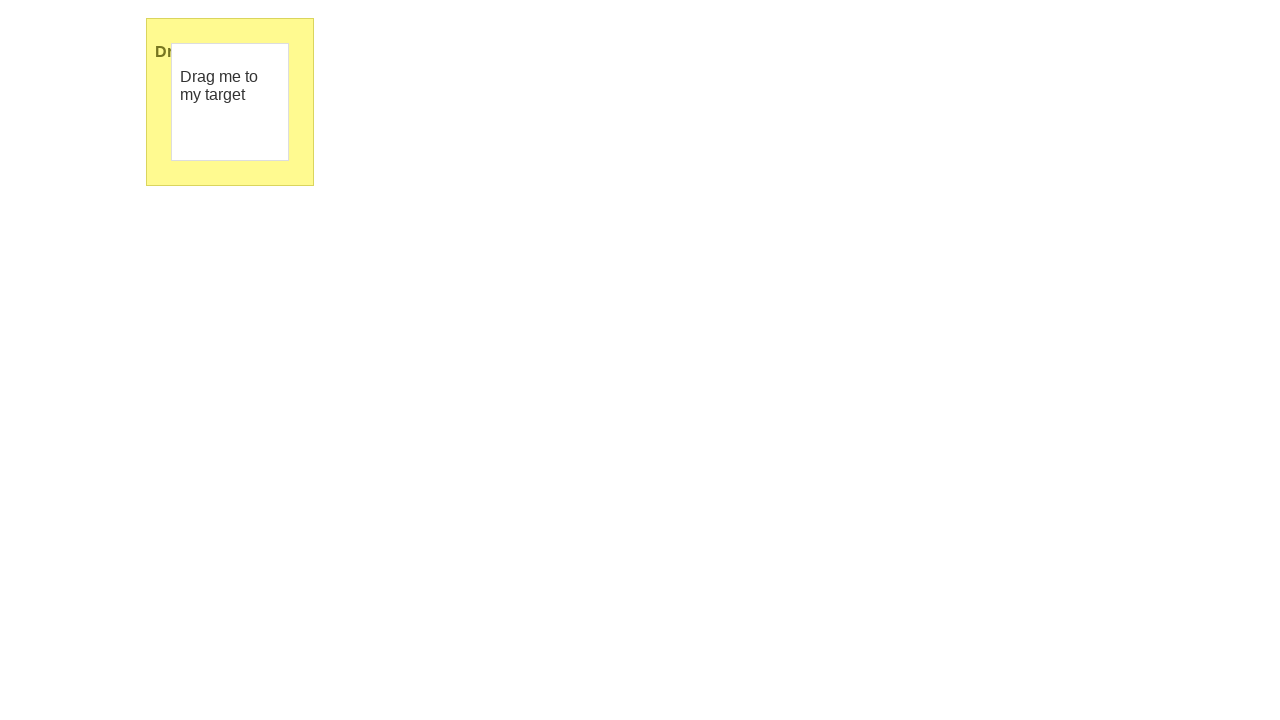

Waited 1 second to observe the drop result
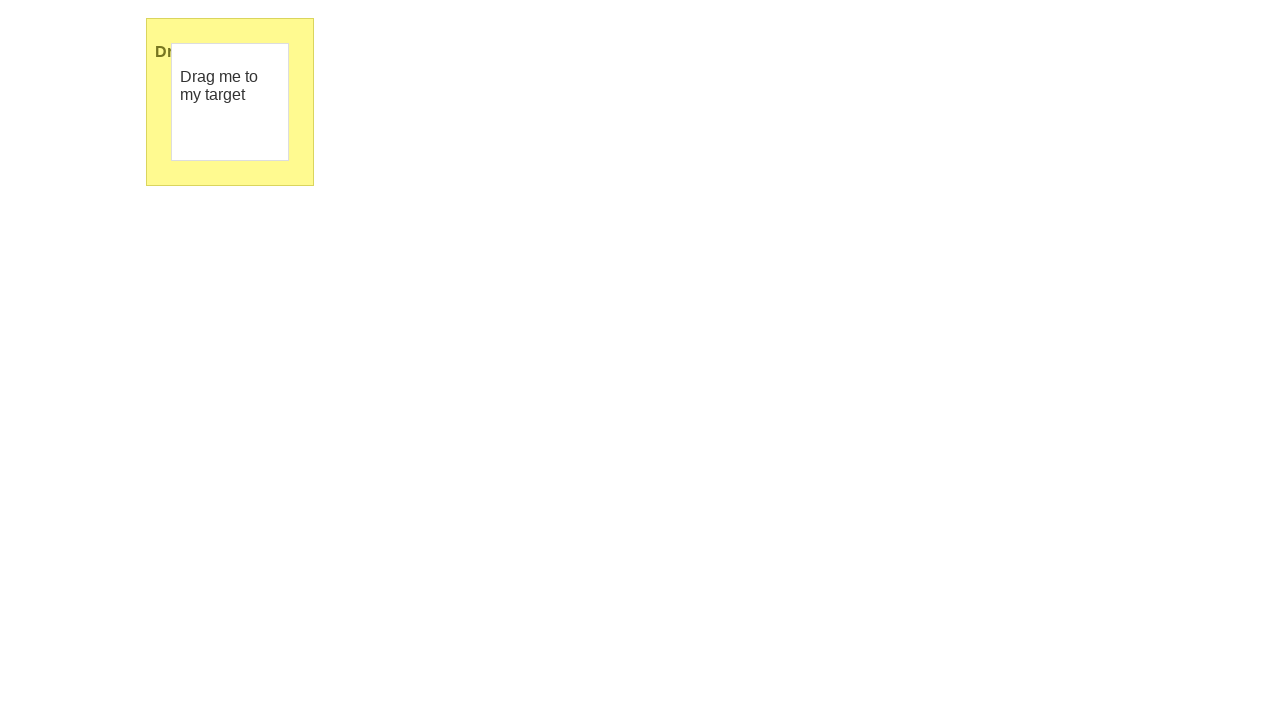

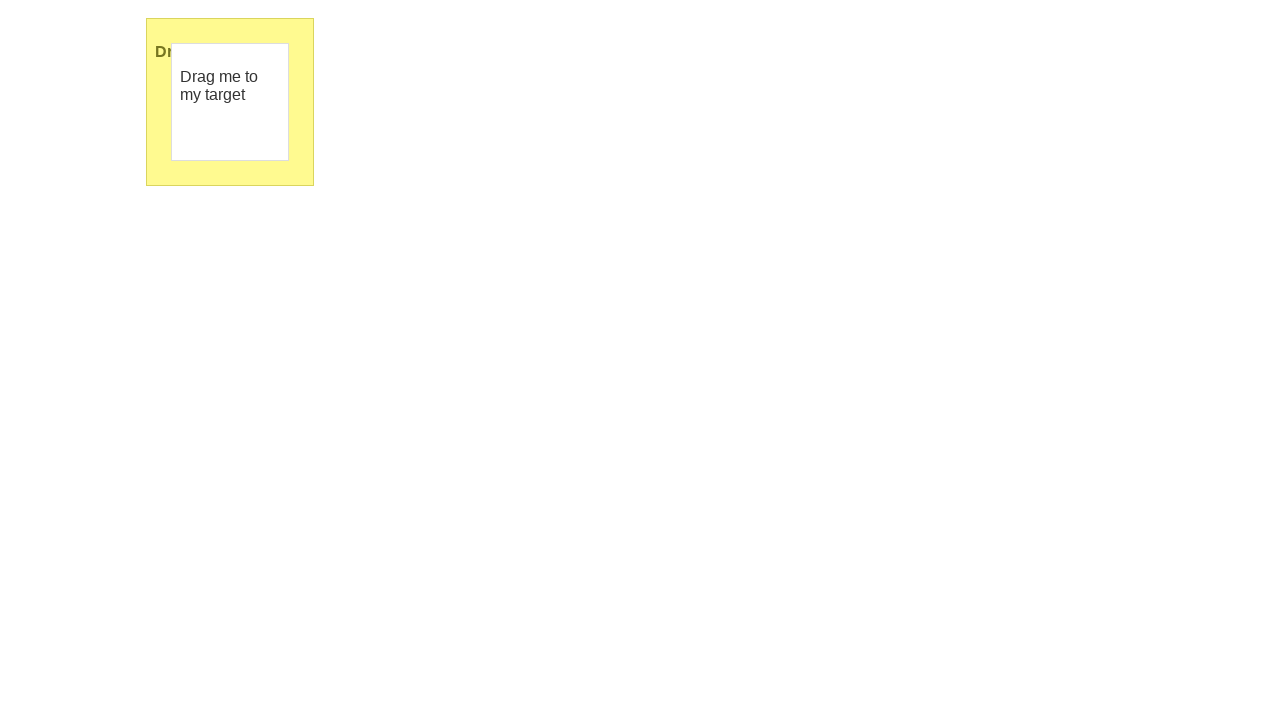